Tests text input and undo functionality by filling a textarea with text and then performing Ctrl+Z to undo

Starting URL: http://omayo.blogspot.com/

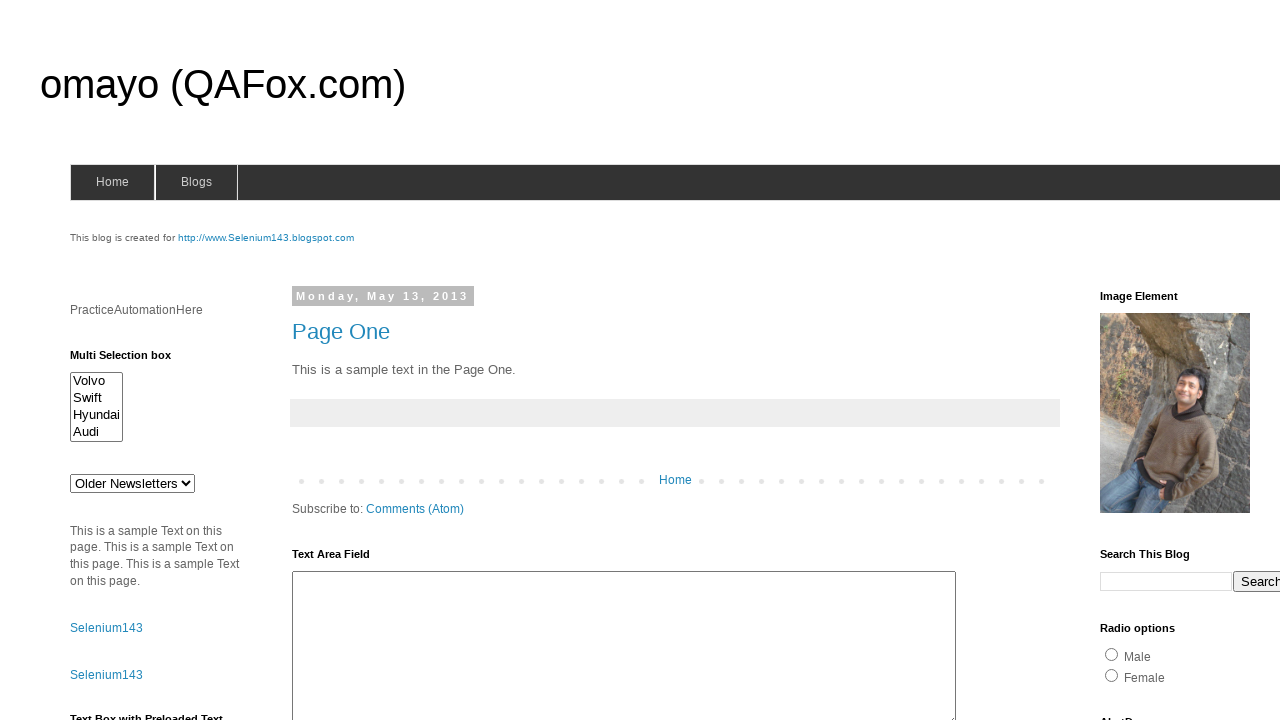

Filled textarea with test text on #ta1
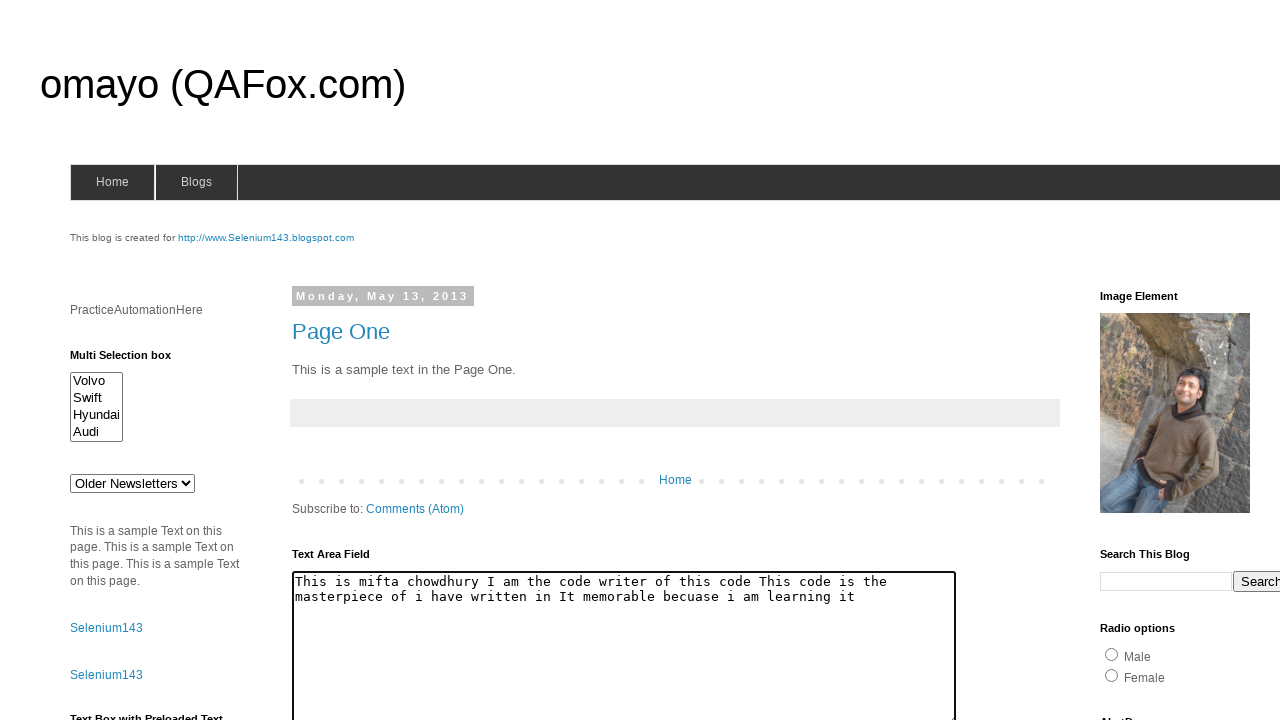

Waited 5 seconds
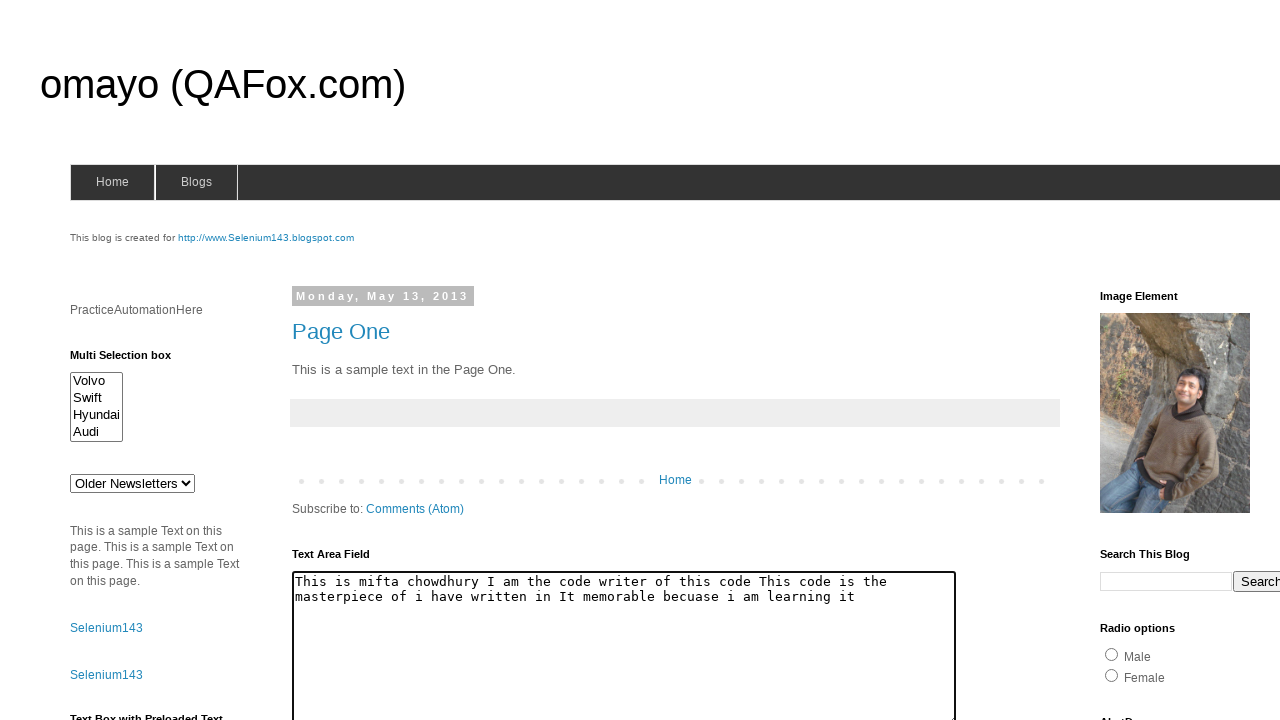

Pressed Ctrl+Z to undo text input on #ta1
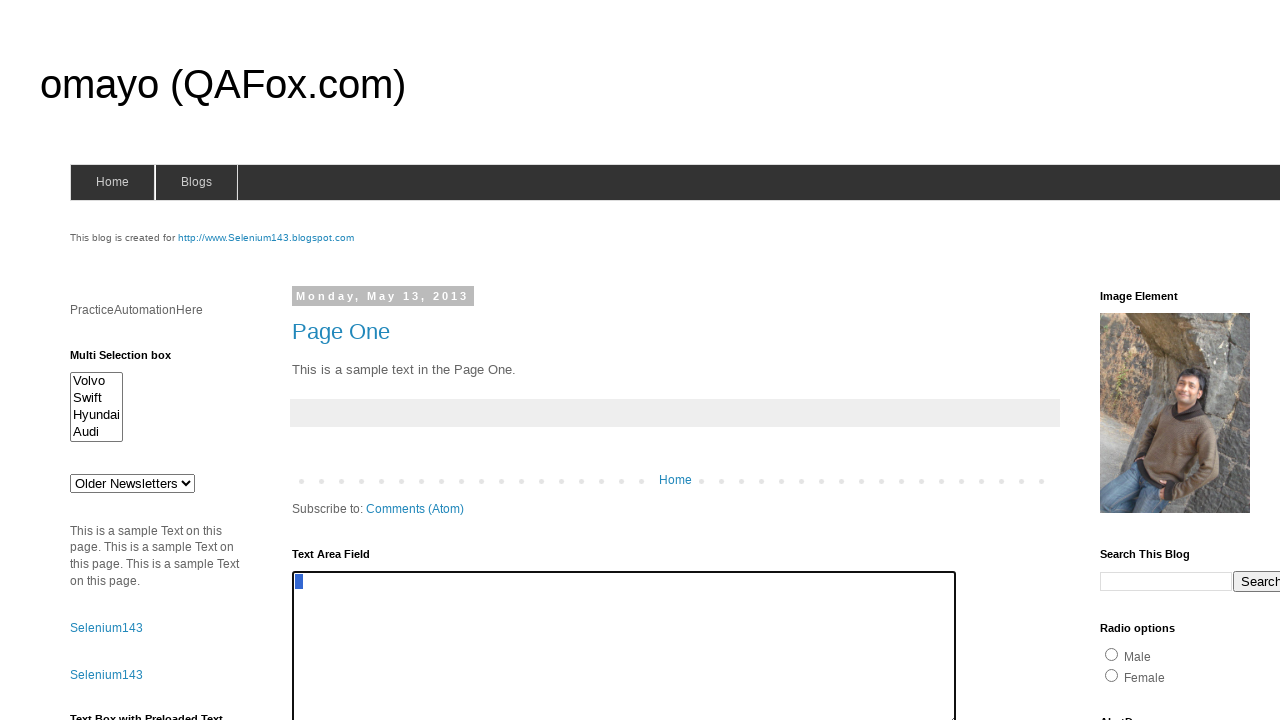

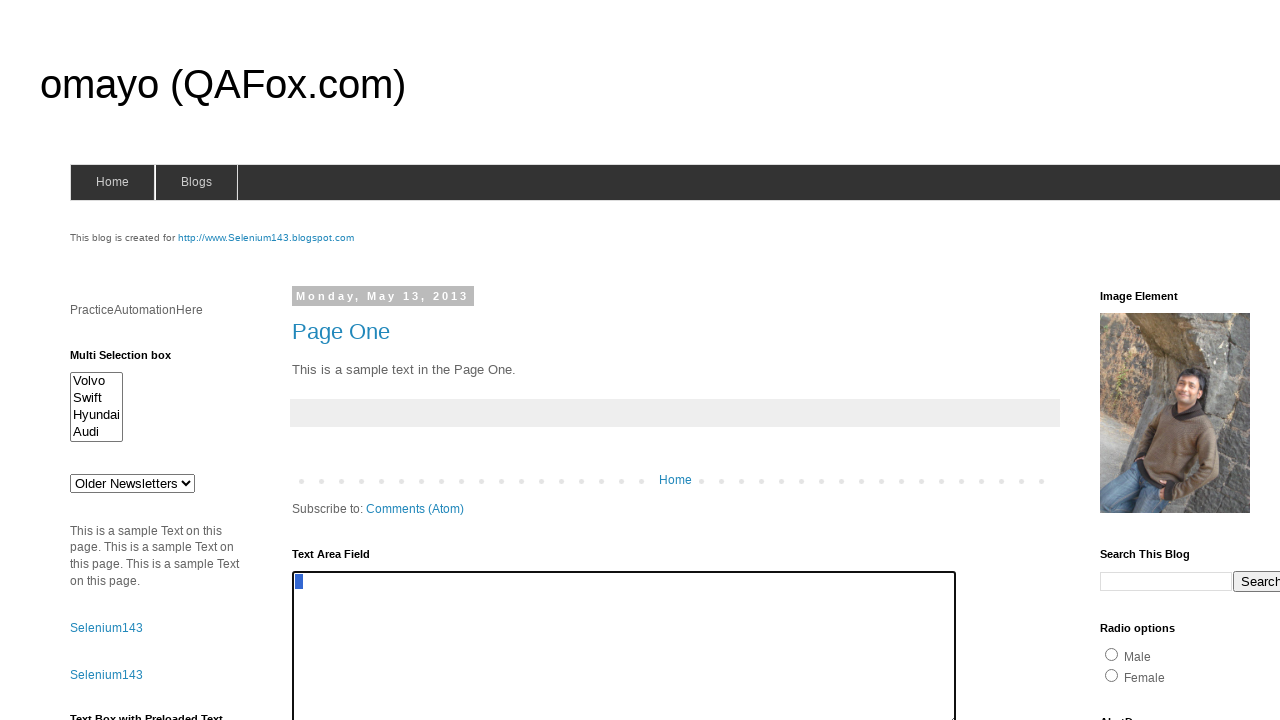